Tests drag and drop functionality by dragging an element from source to target location on a jQuery UI demo page

Starting URL: https://jqueryui.com/resources/demos/droppable/default.html

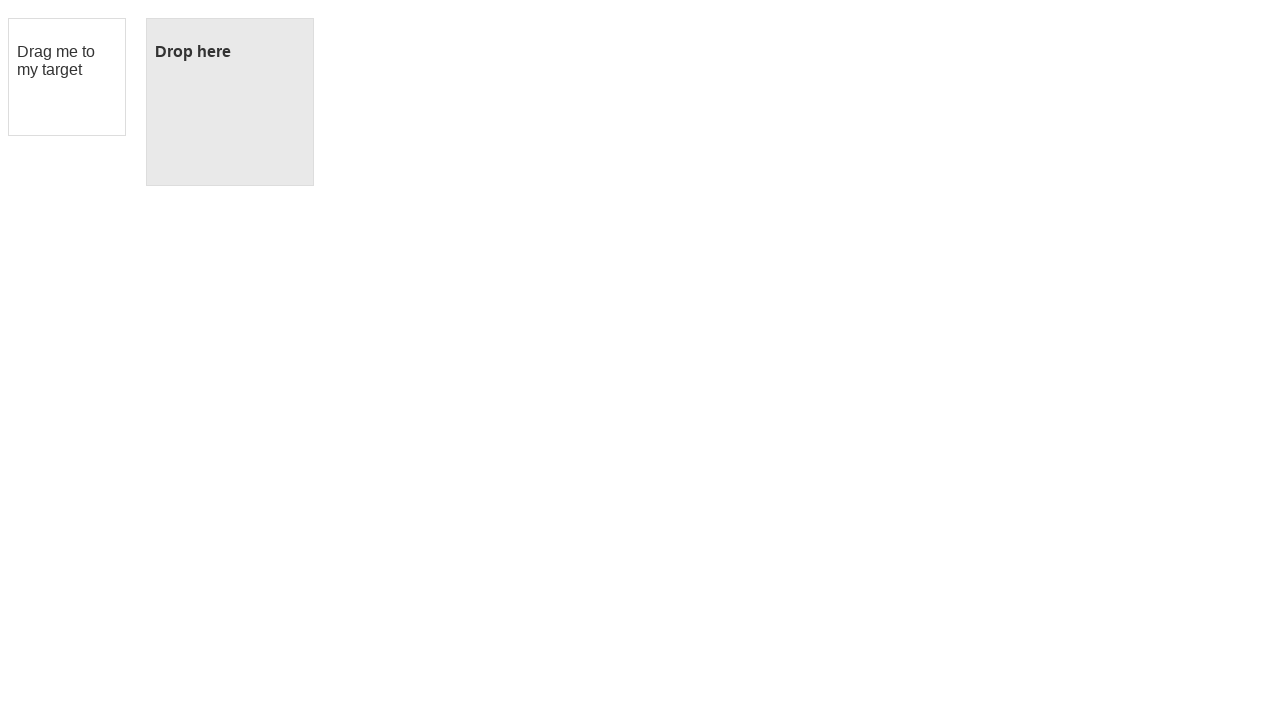

Located draggable source element with id 'draggable'
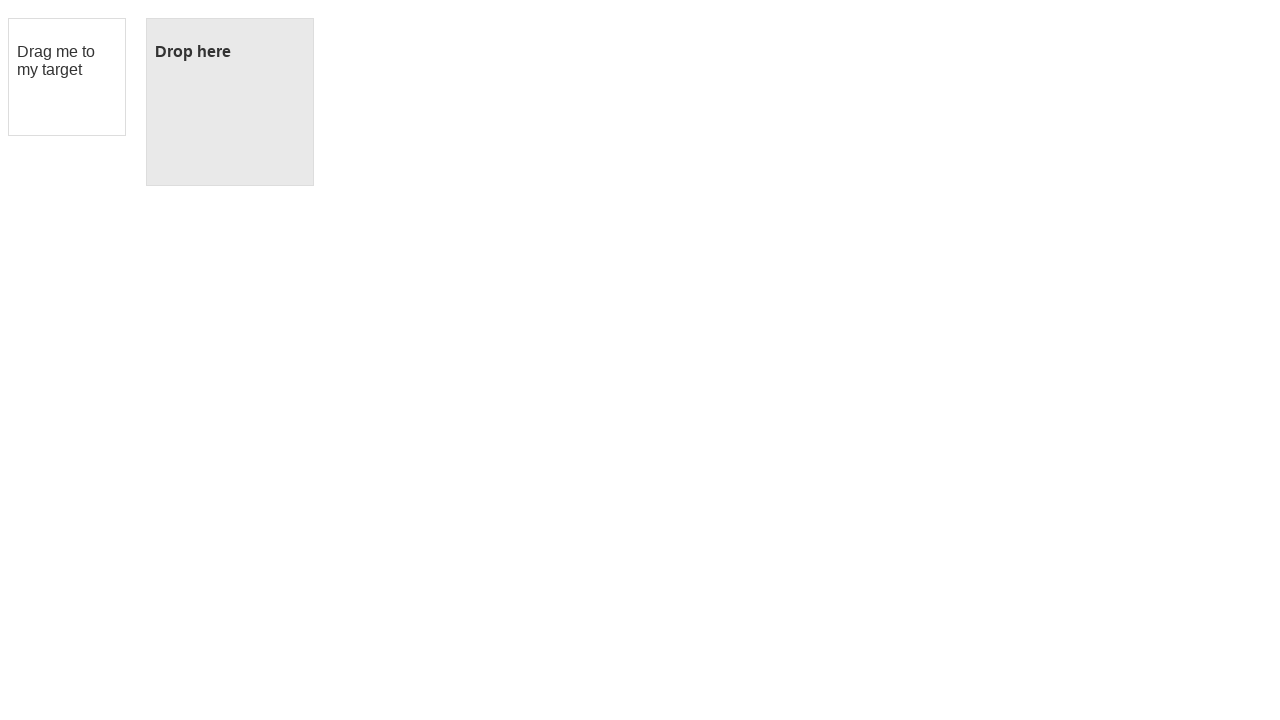

Located droppable target element with id 'droppable'
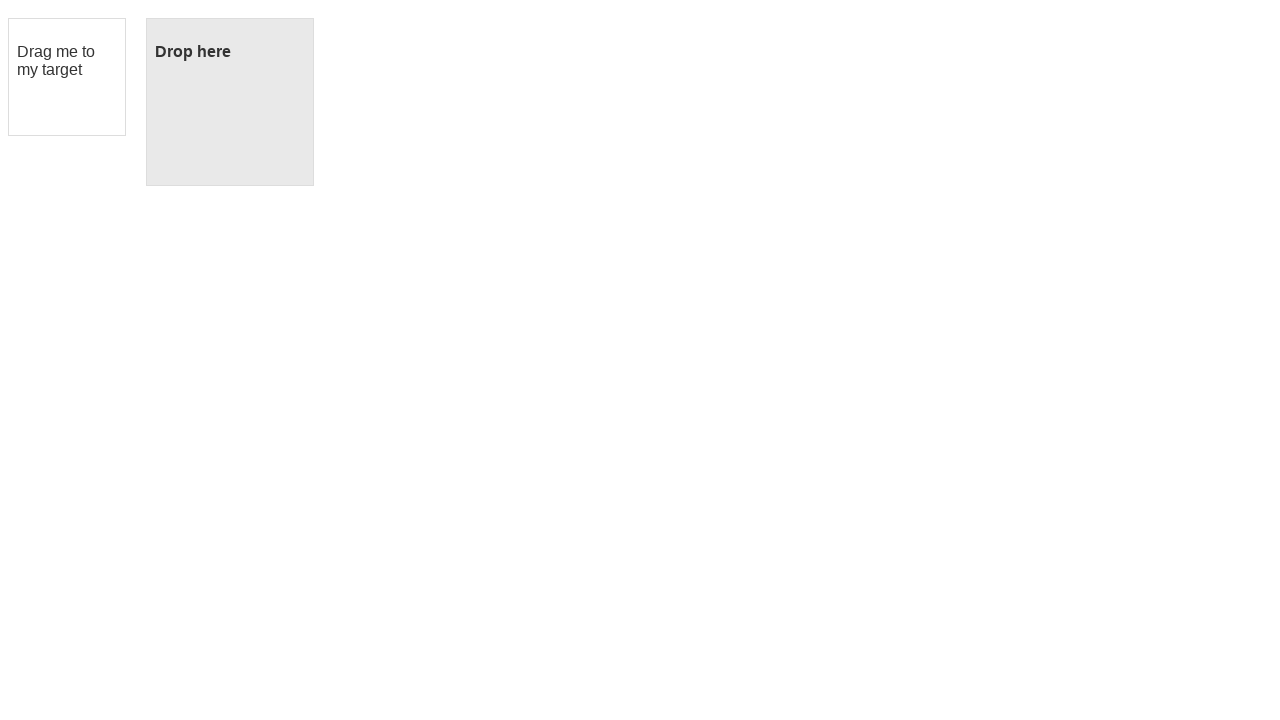

Dragged source element to target element - drag and drop operation completed at (230, 102)
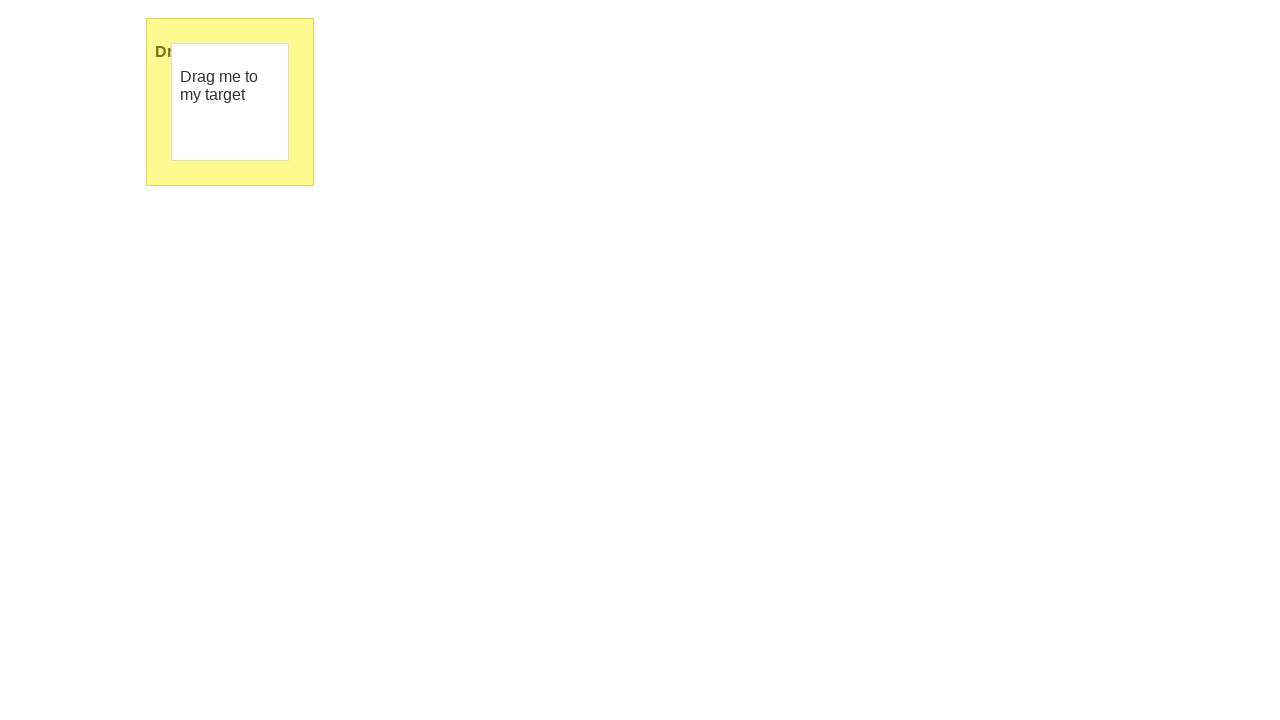

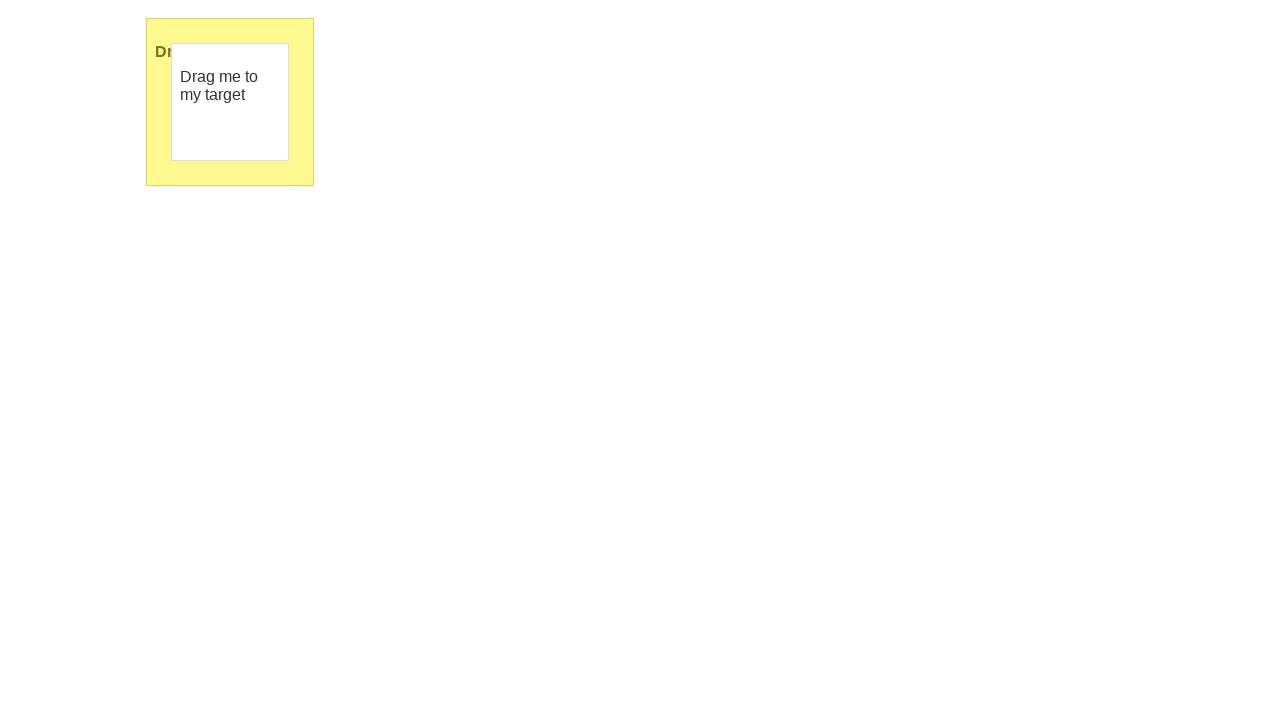